Tests dropdown selection functionality by selecting an option from a dropdown menu.

Starting URL: https://the-internet.herokuapp.com/dropdown

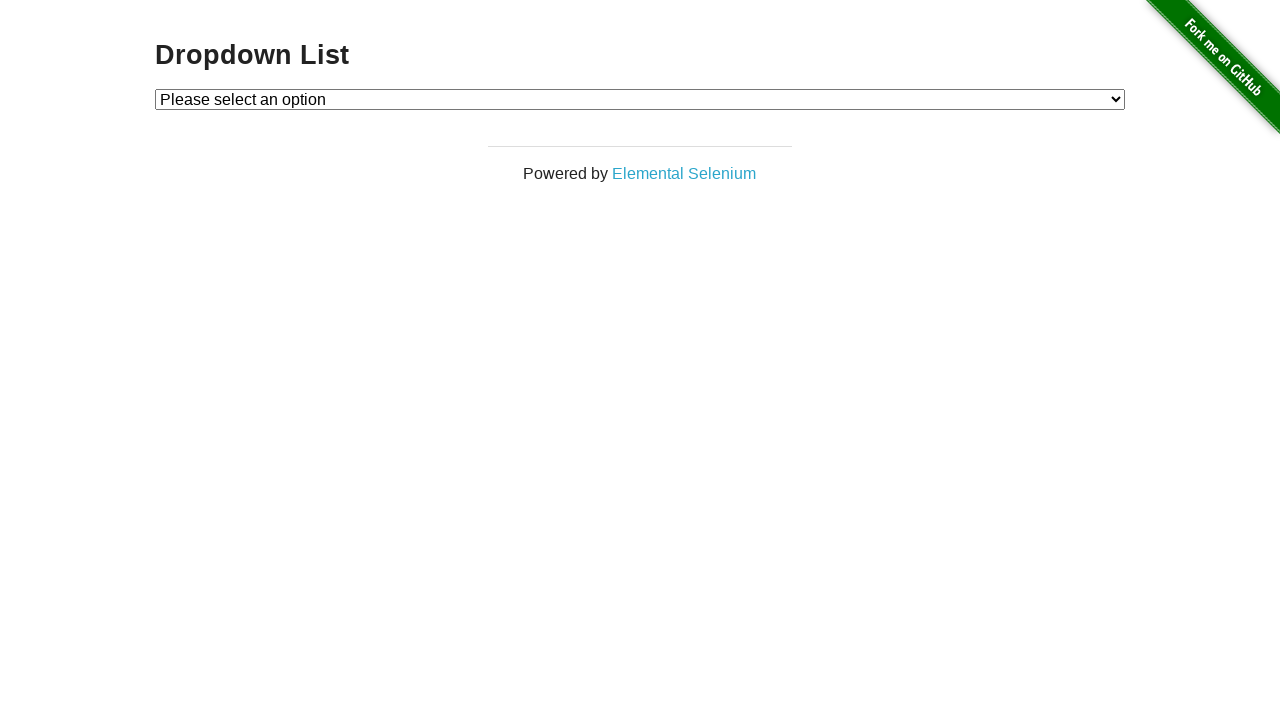

Selected 'Option 1' from dropdown menu on #dropdown
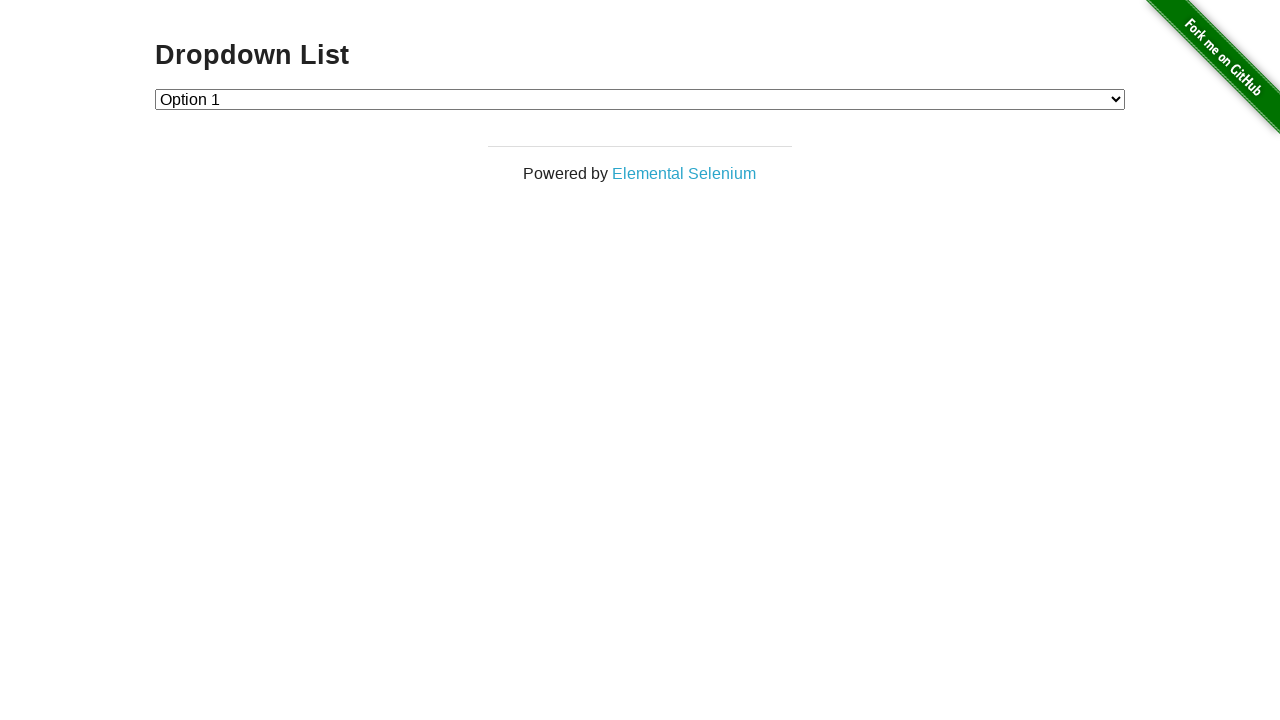

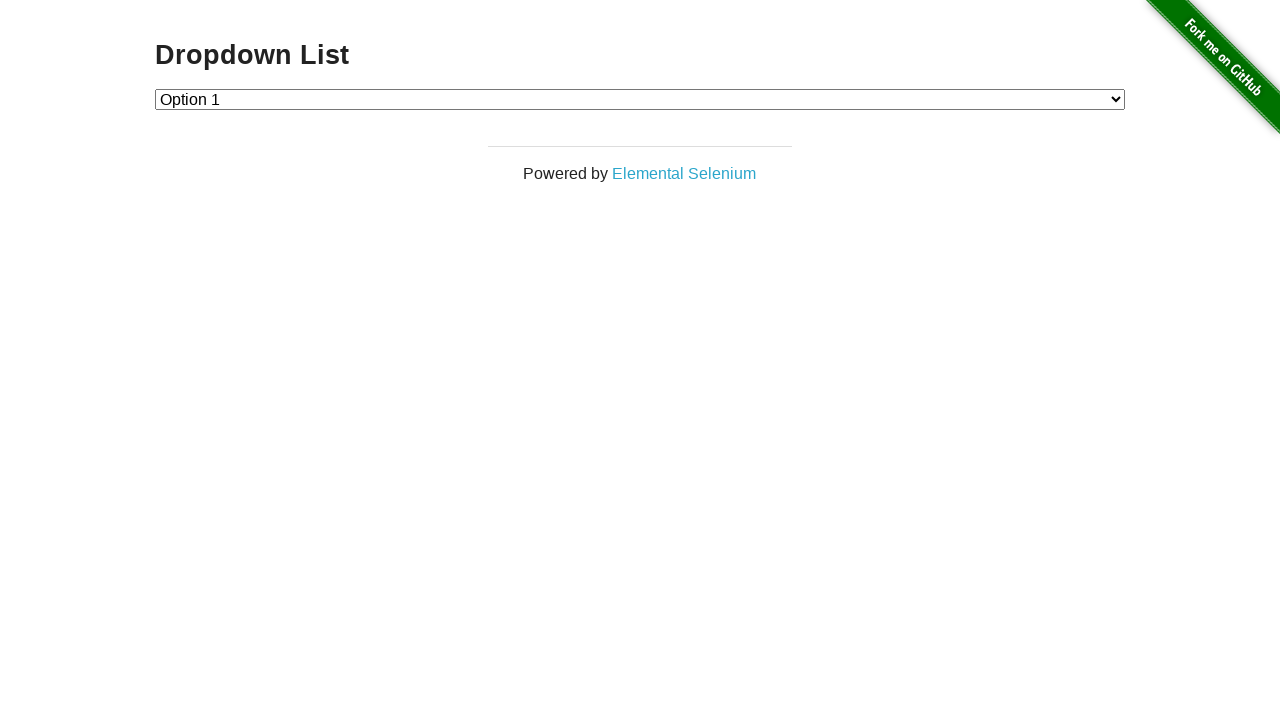